Tests clicking arrow buttons to navigate through date selection (originally skipped due to locator issues).

Starting URL: http://qa-assignment.useorigin.com.s3-website-us-east-1.amazonaws.com/

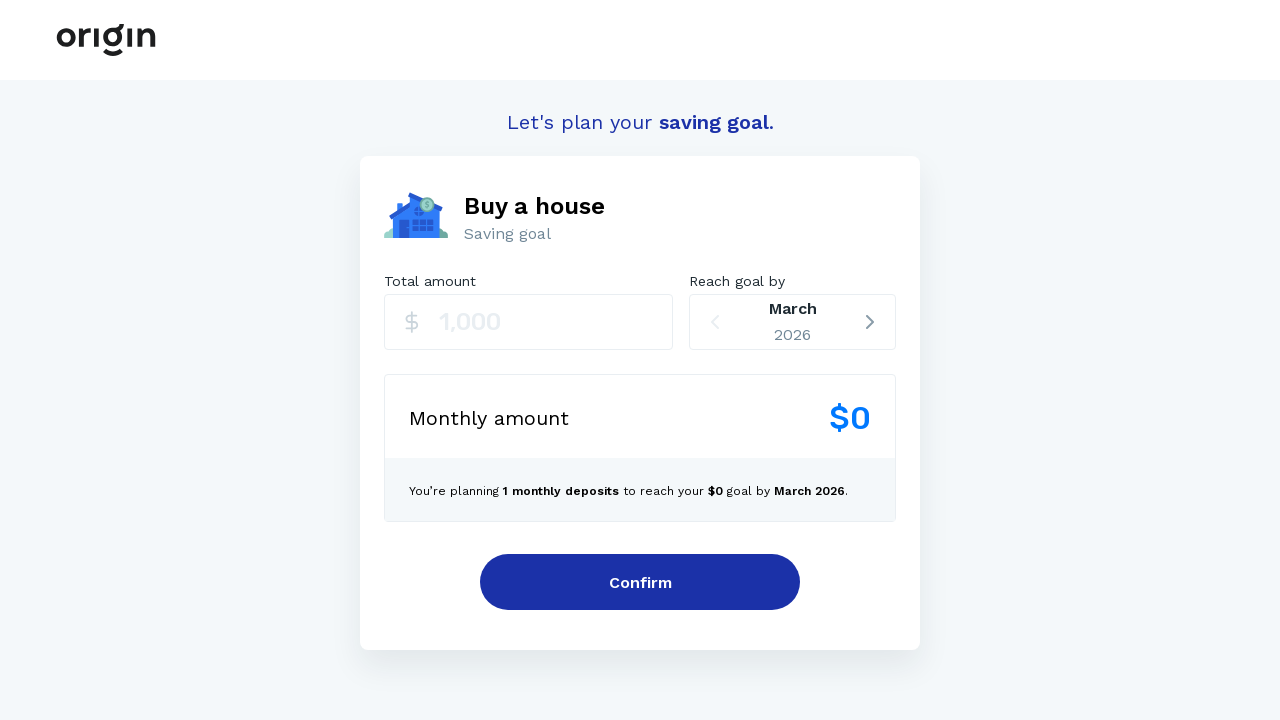

Clicked right arrow button to navigate forward in date selection at (870, 322) on .sc-furwcr.gfjHRP
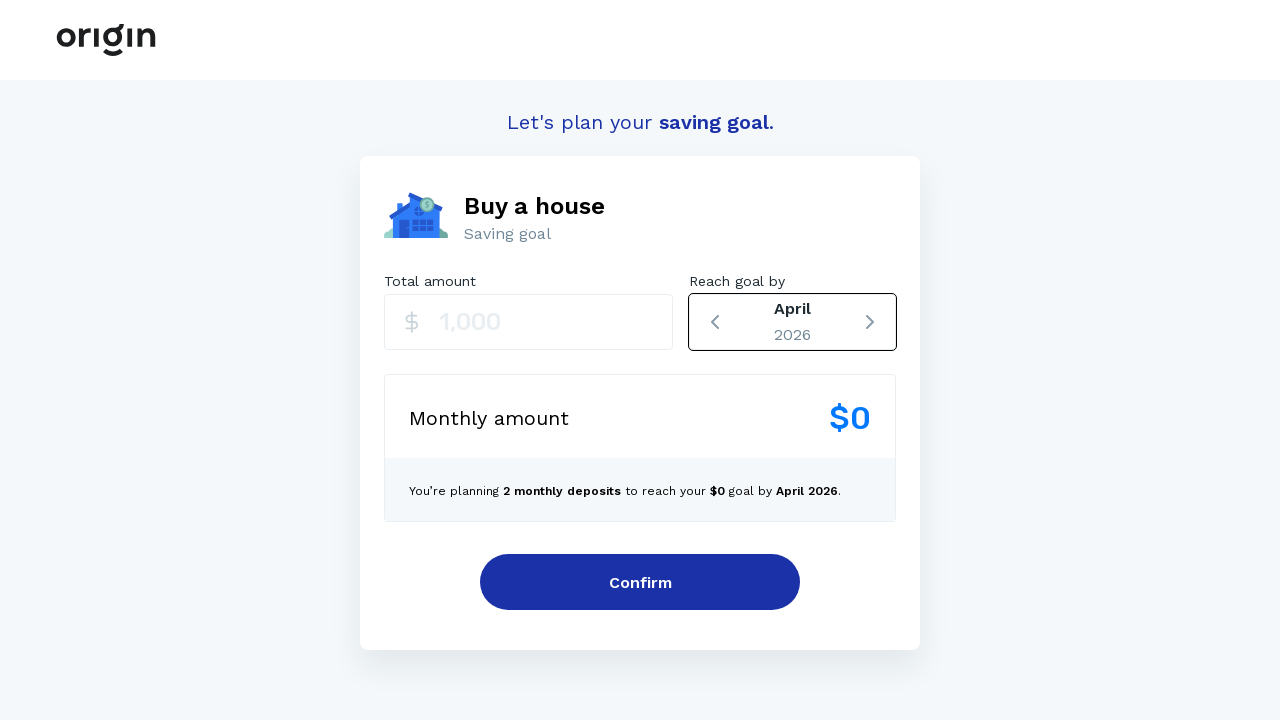

Clicked right arrow button to navigate forward in date selection at (870, 322) on .sc-furwcr.gfjHRP
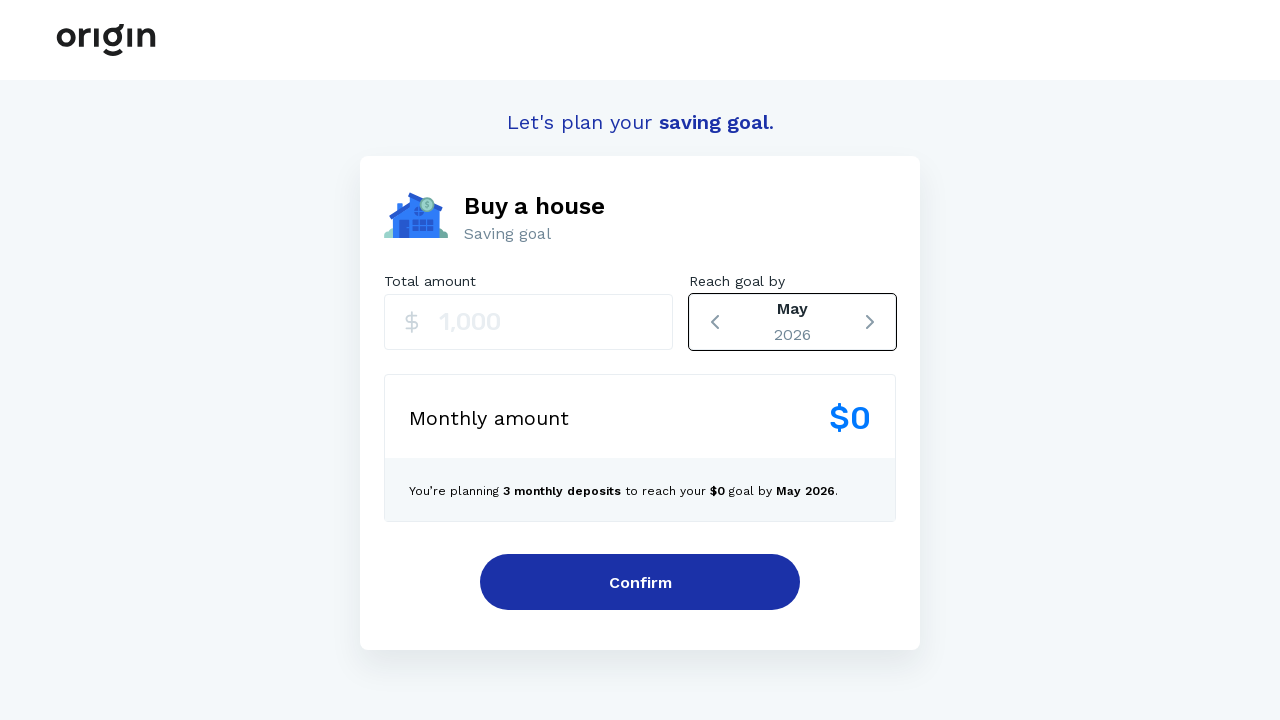

Clicked right arrow button to navigate forward in date selection at (870, 322) on .sc-furwcr.gfjHRP
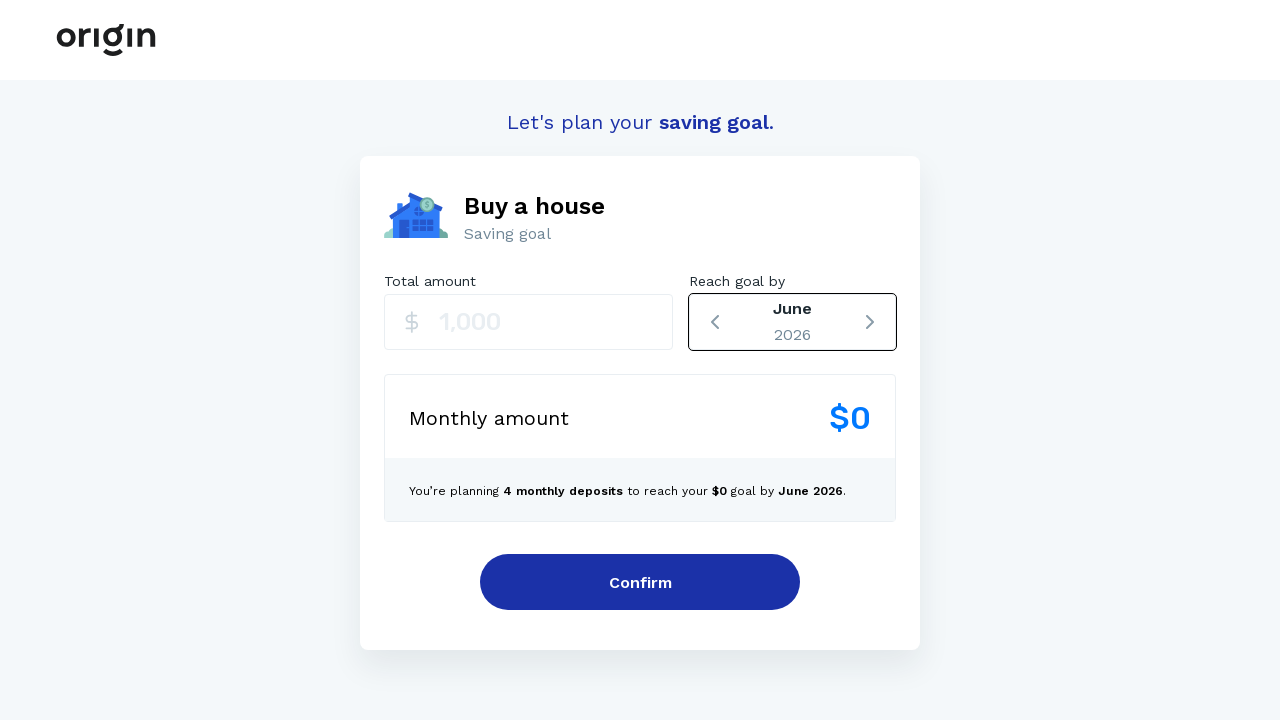

Clicked right arrow button to navigate forward in date selection at (870, 322) on .sc-furwcr.gfjHRP
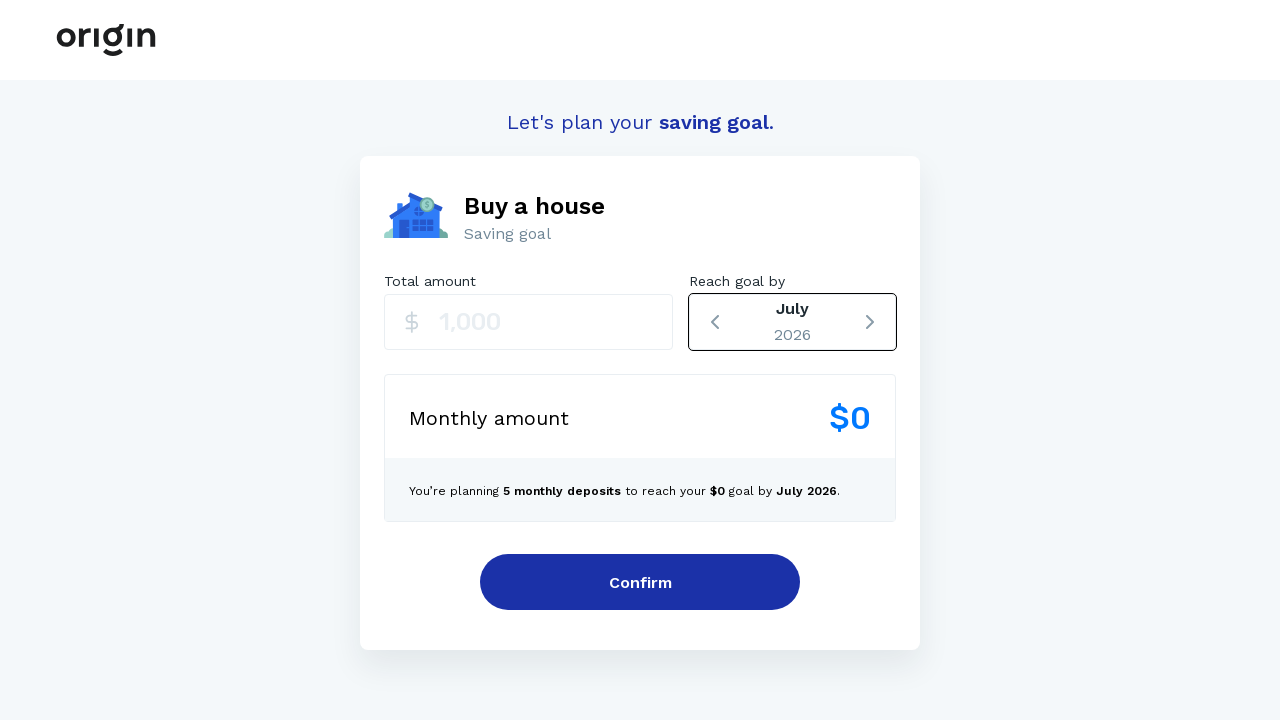

Clicked right arrow button to navigate forward in date selection at (870, 322) on .sc-furwcr.gfjHRP
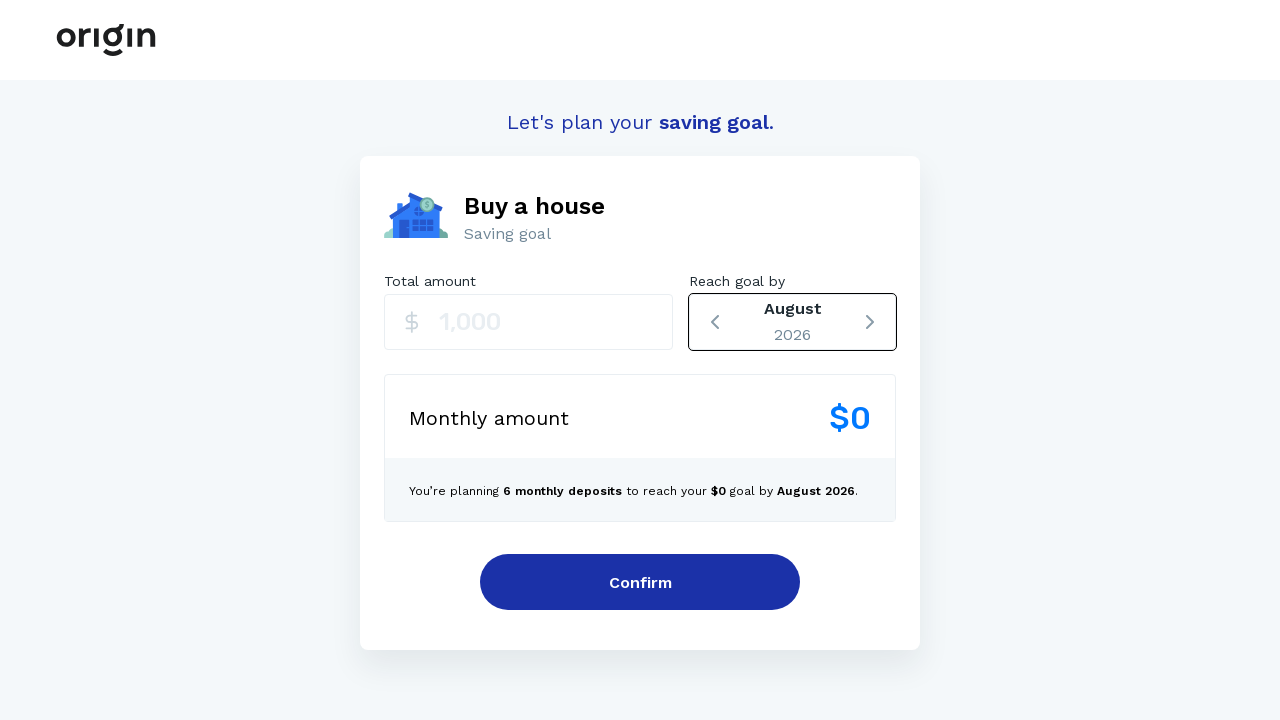

Clicked left arrow button to navigate backward in date selection at (715, 322) on .sc-furwcr.ftJiaC
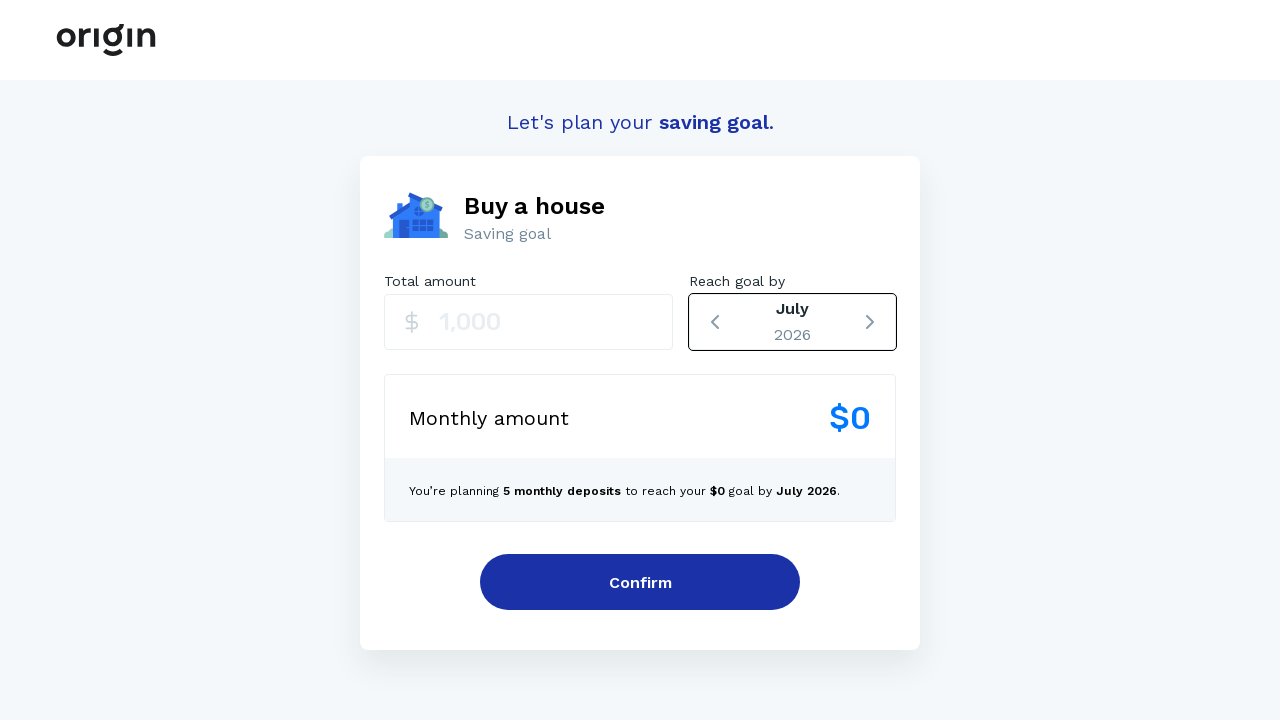

Clicked left arrow button to navigate backward in date selection at (715, 322) on .sc-furwcr.ftJiaC
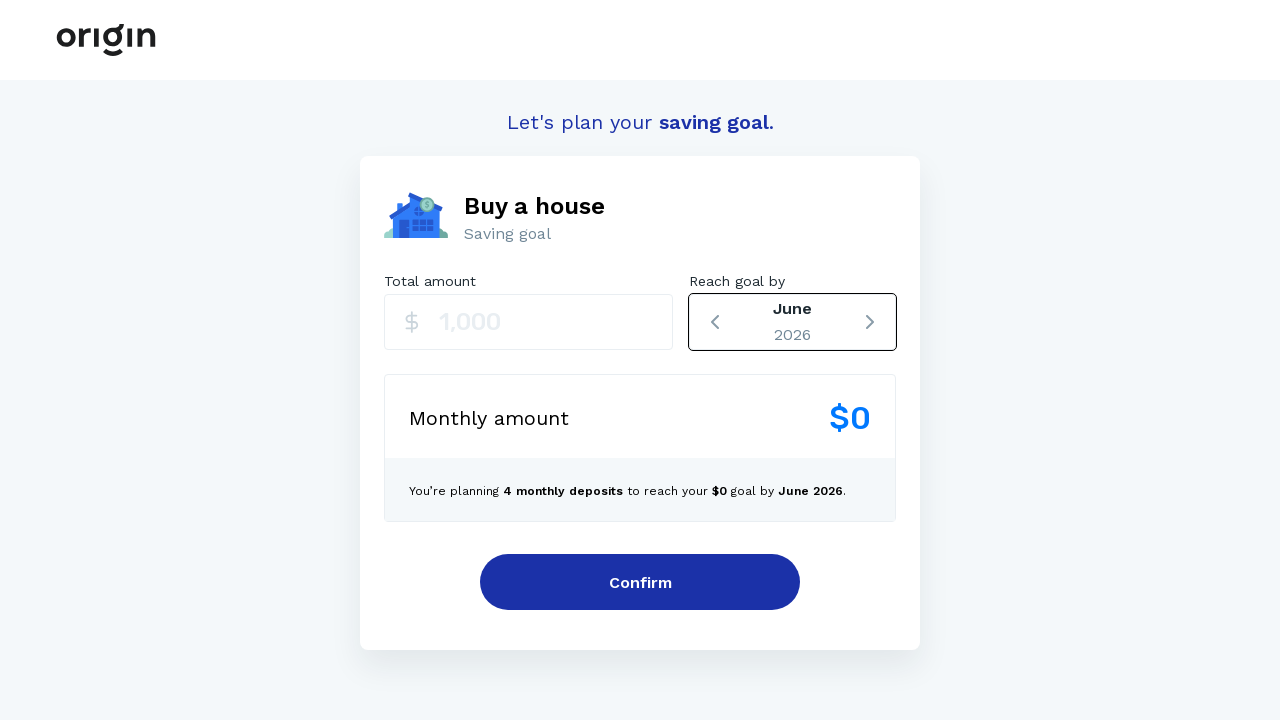

Clicked left arrow button to navigate backward in date selection at (715, 322) on .sc-furwcr.ftJiaC
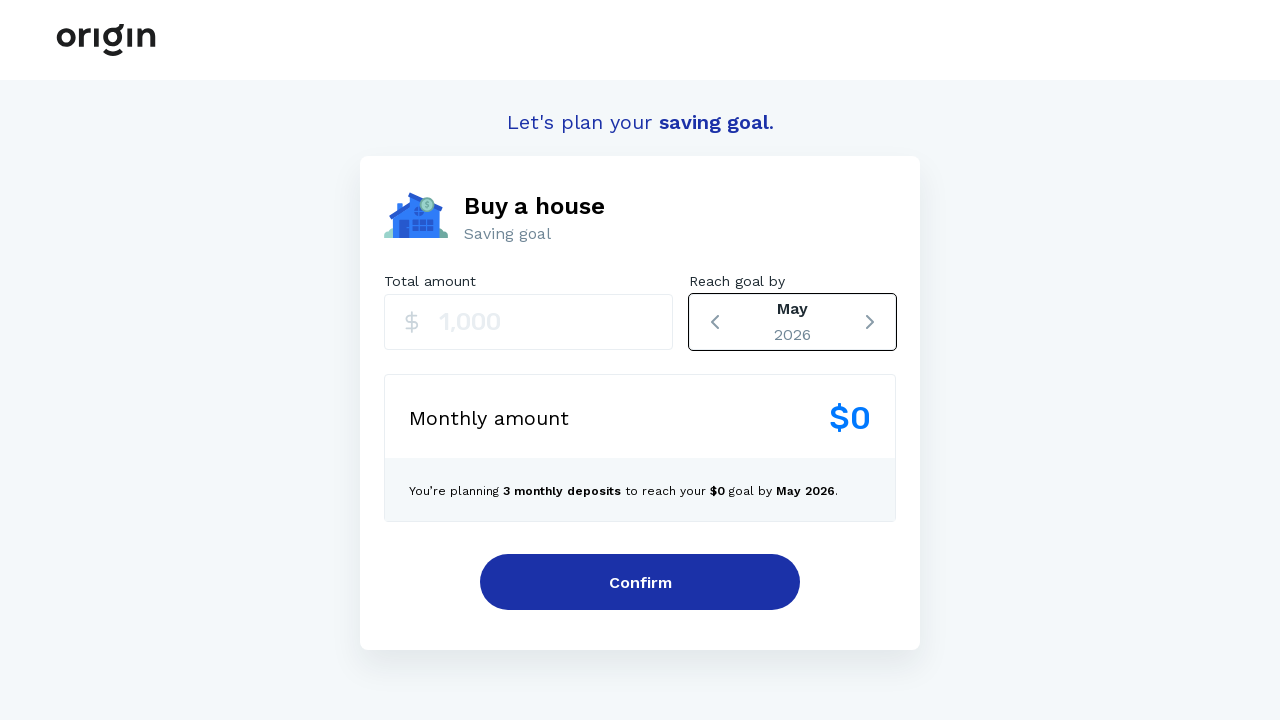

Clicked left arrow button to navigate backward in date selection at (715, 322) on .sc-furwcr.ftJiaC
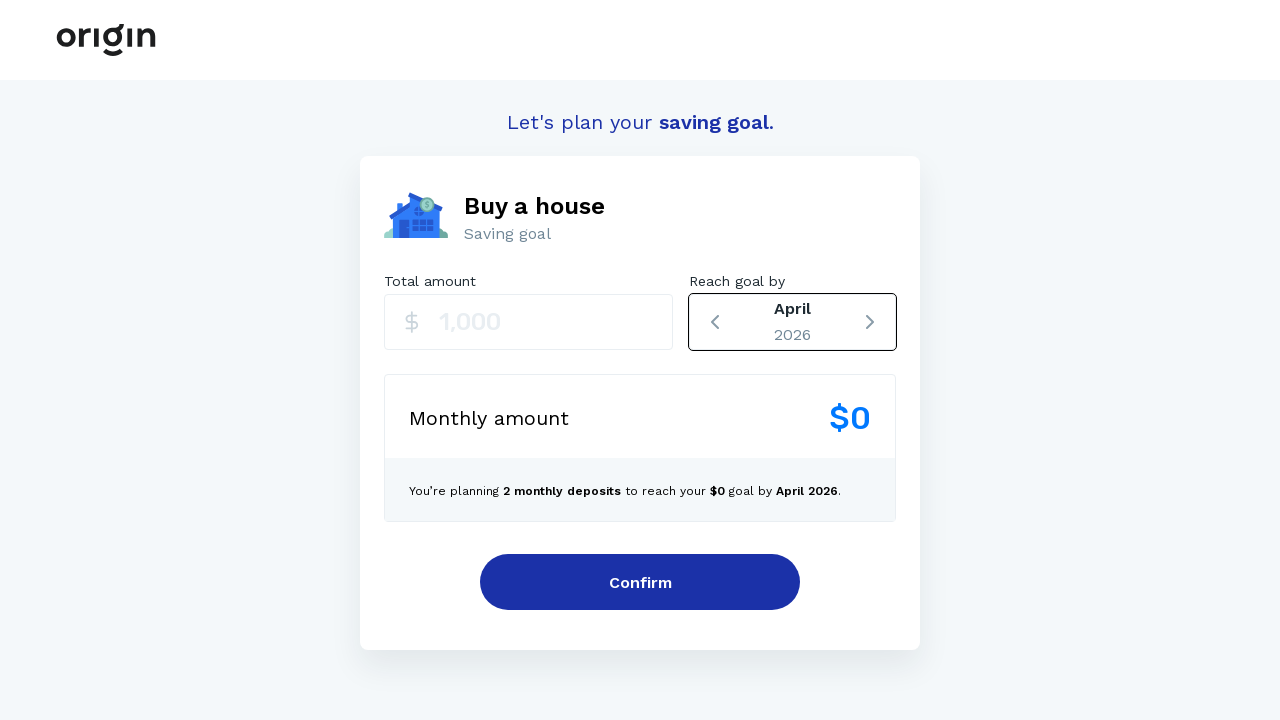

Clicked left arrow button to navigate backward in date selection at (715, 322) on .sc-furwcr.ftJiaC
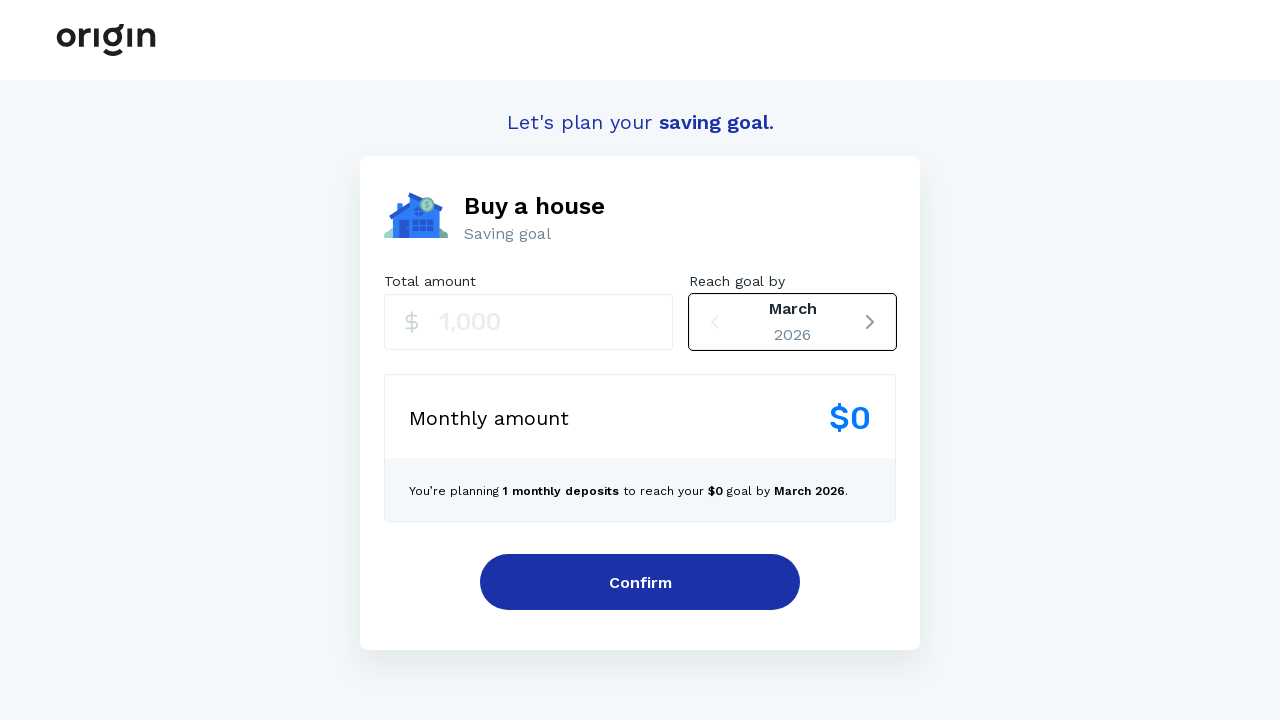

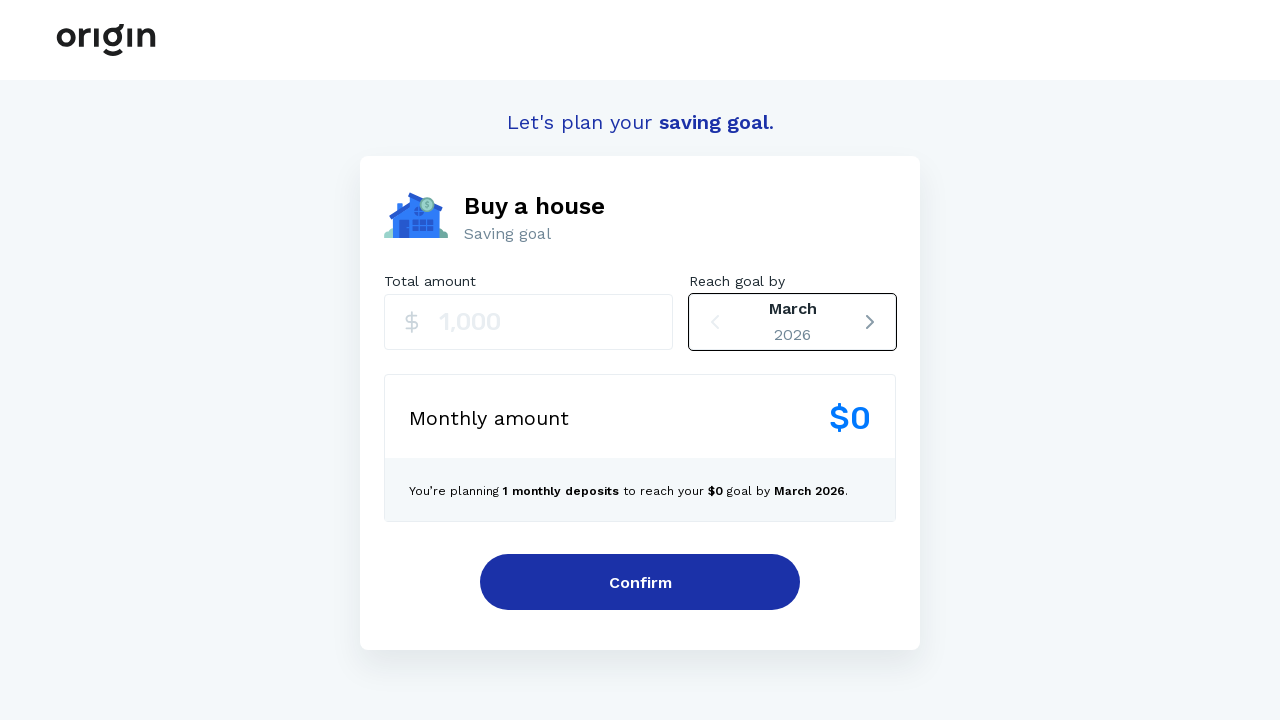